Tests sorting the Due column in ascending order by clicking the column header and verifying the values are sorted correctly

Starting URL: http://the-internet.herokuapp.com/tables

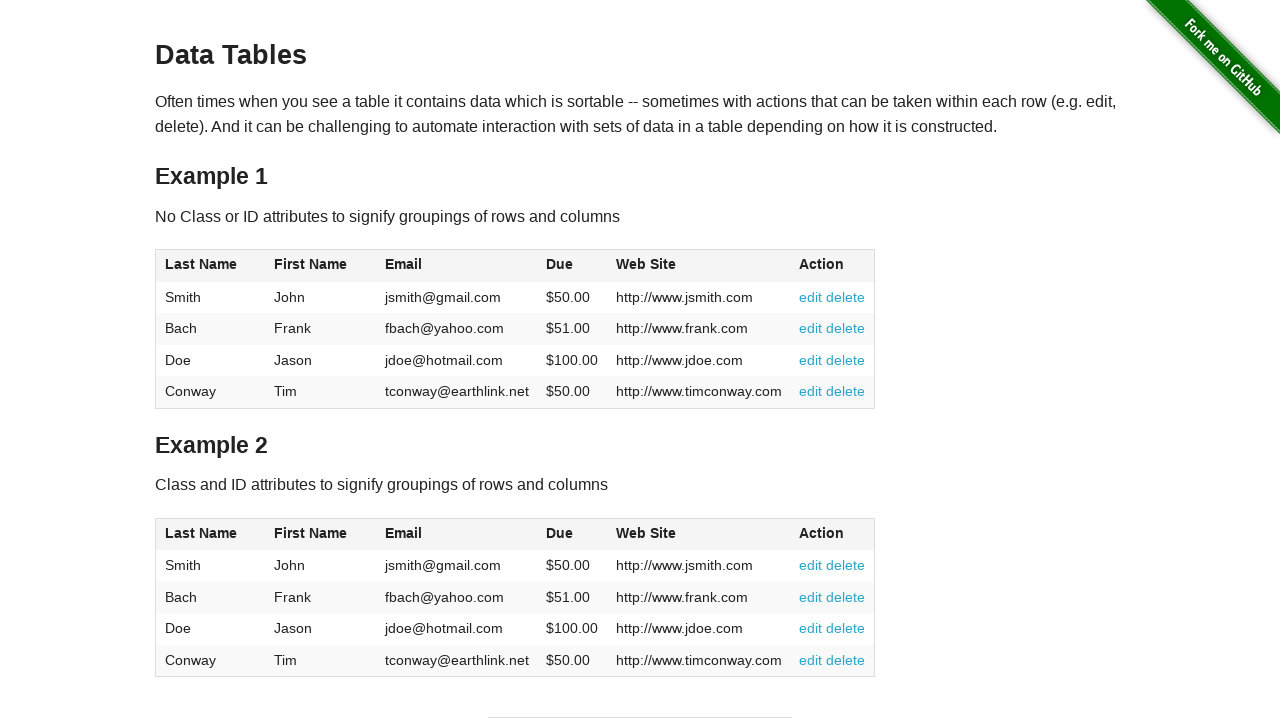

Clicked Due column header to sort ascending at (572, 266) on #table1 thead tr th:nth-of-type(4)
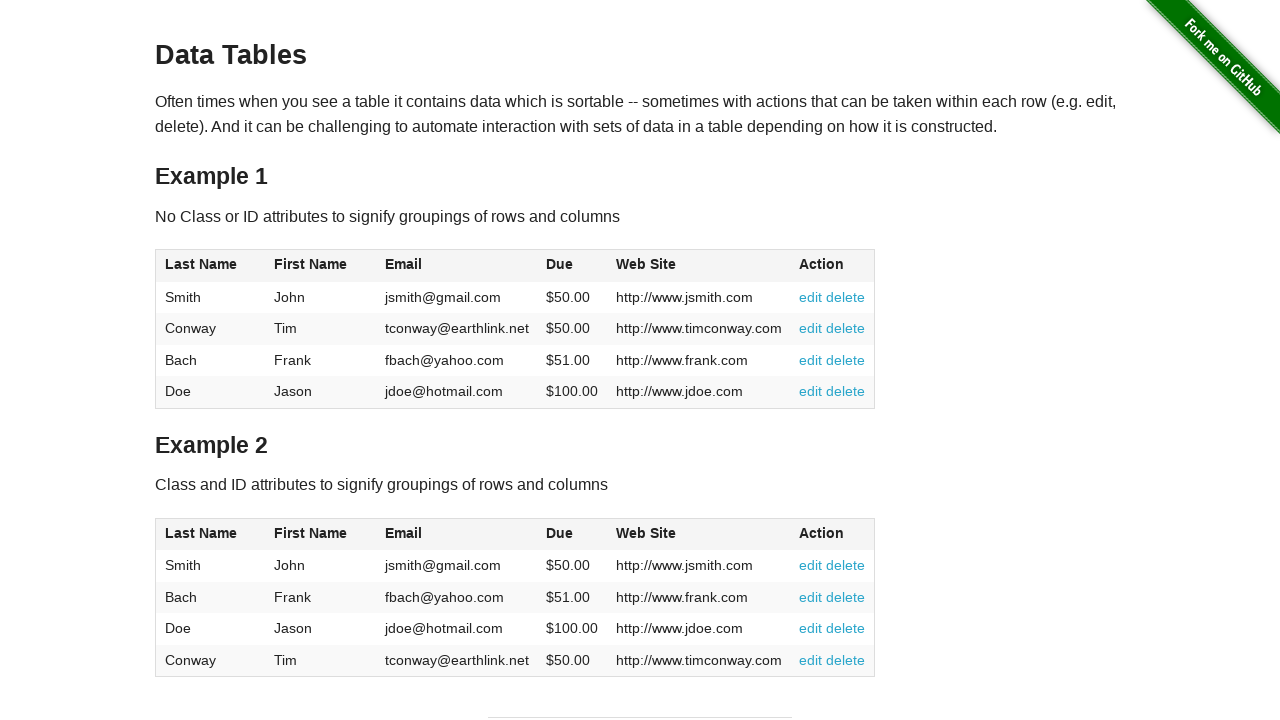

Table updated after sorting Due column in ascending order
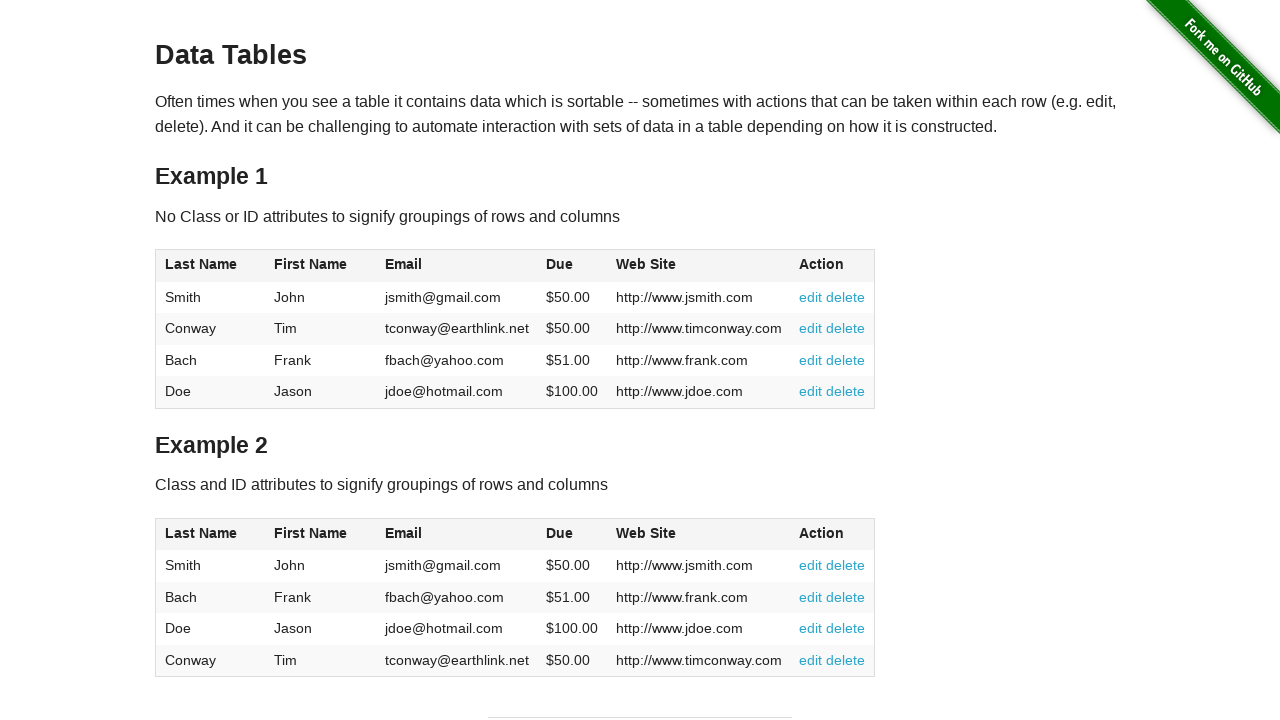

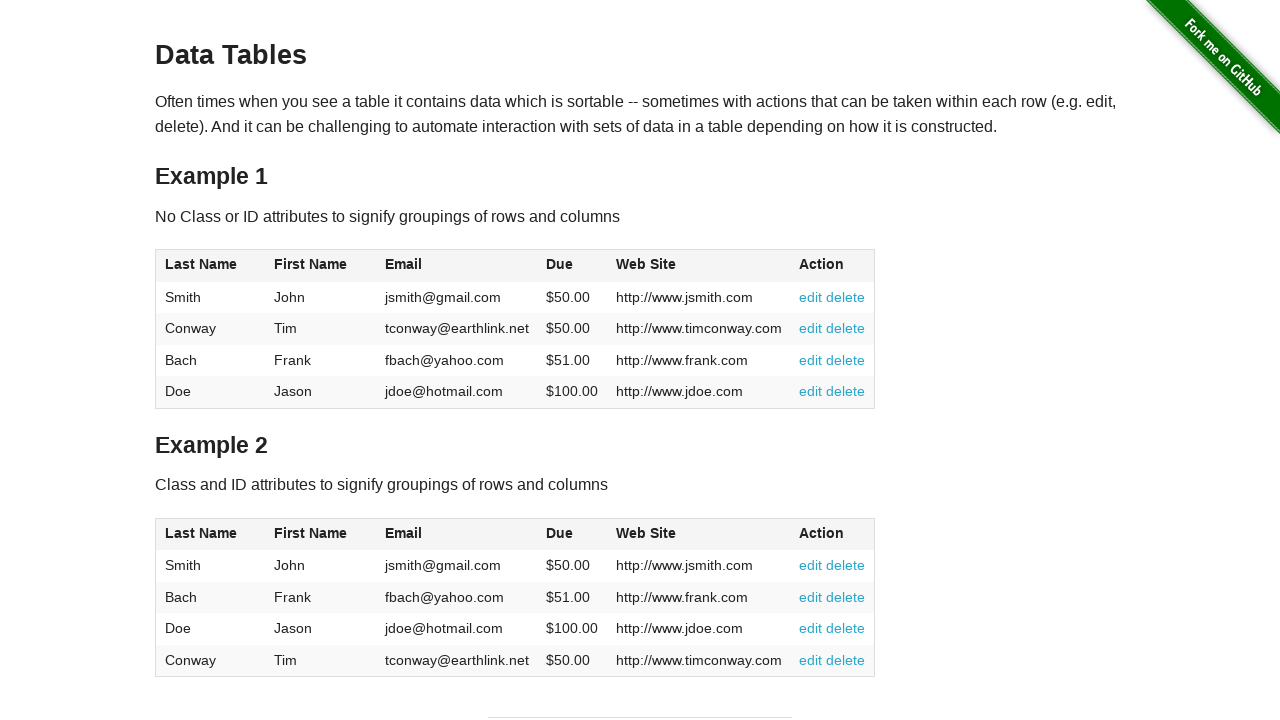